Tests mouse hover functionality by moving mouse over a menu item

Starting URL: https://demoqa.com/menu/

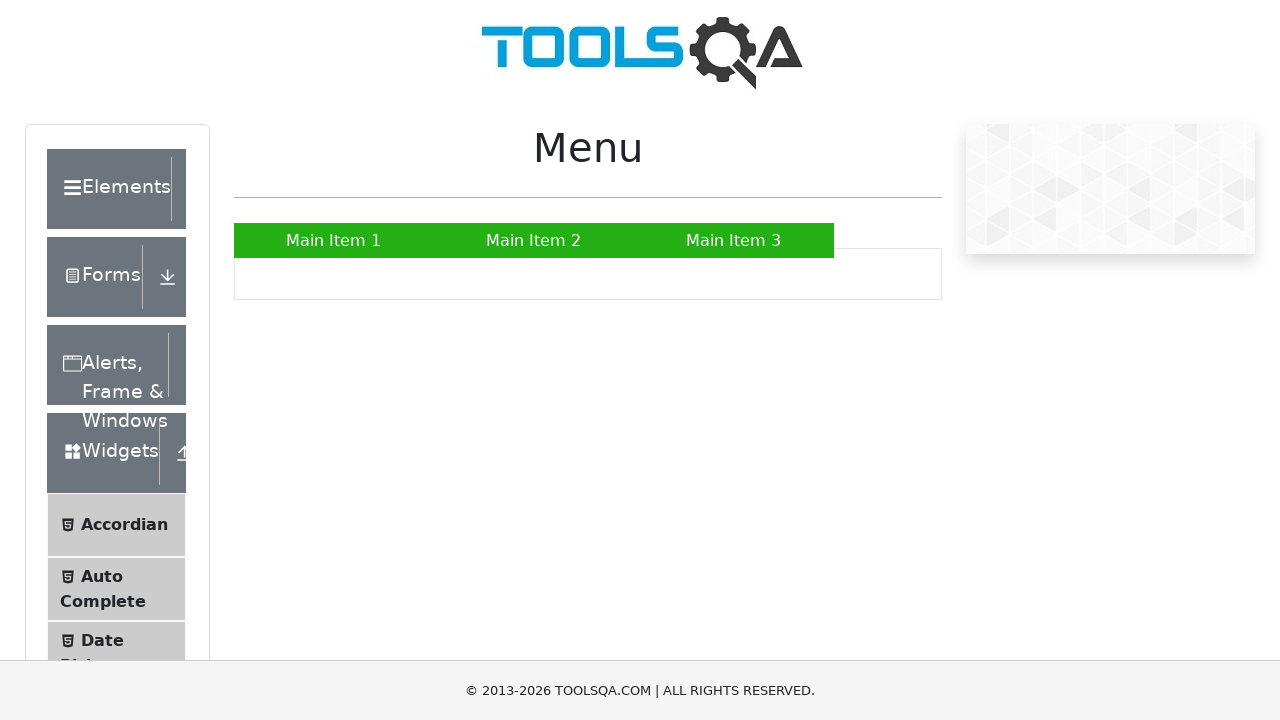

Hovered mouse over 'Main Item 1' menu item to test mouse over functionality at (334, 240) on xpath=//a[text()='Main Item 1']
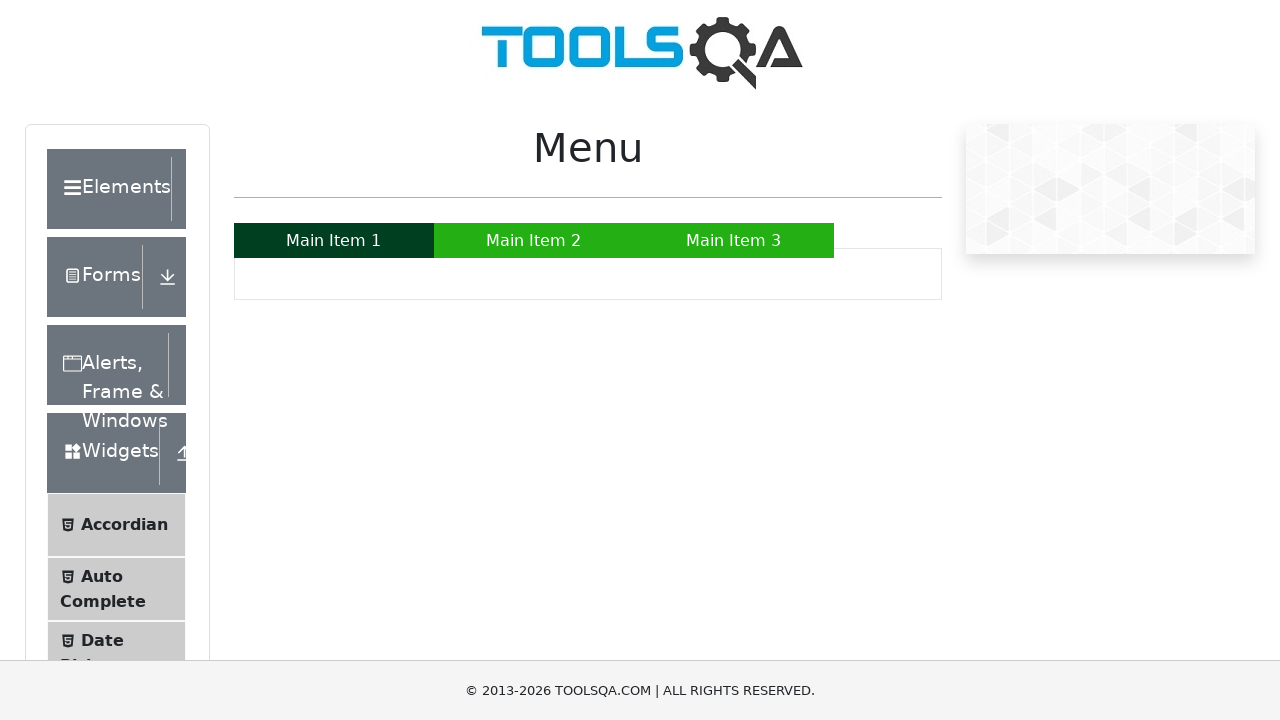

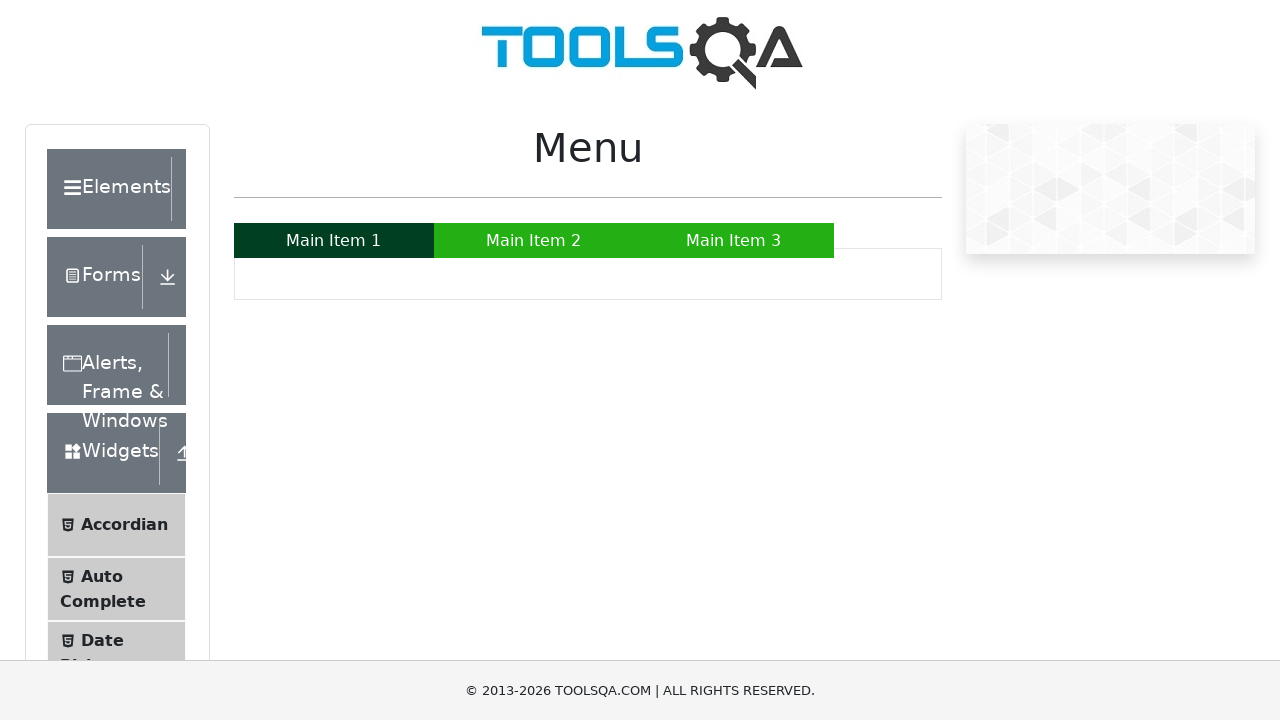